Tests dynamic control behavior with explicit waits by clicking Remove button, waiting for "It's gone!" message, then clicking Add button and waiting for "It's back!" message.

Starting URL: https://the-internet.herokuapp.com/dynamic_controls

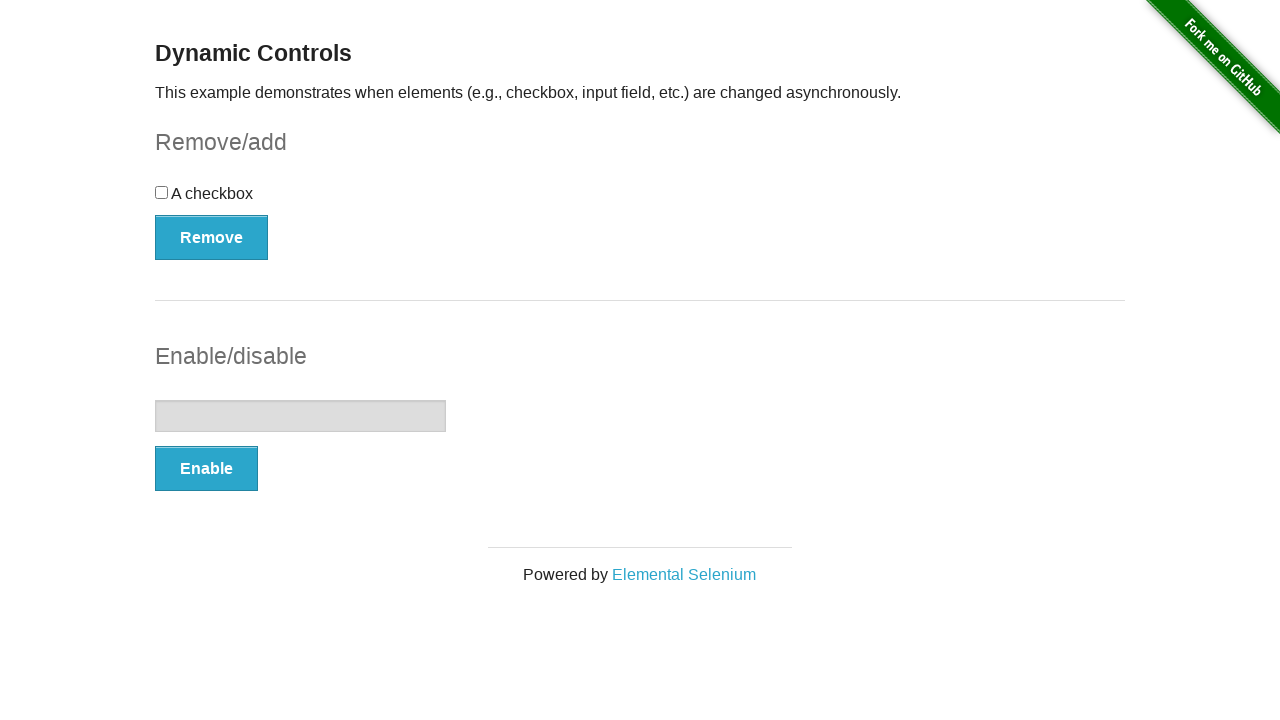

Clicked Remove button to trigger dynamic control removal at (212, 237) on xpath=//button[@onclick='swapCheckbox()']
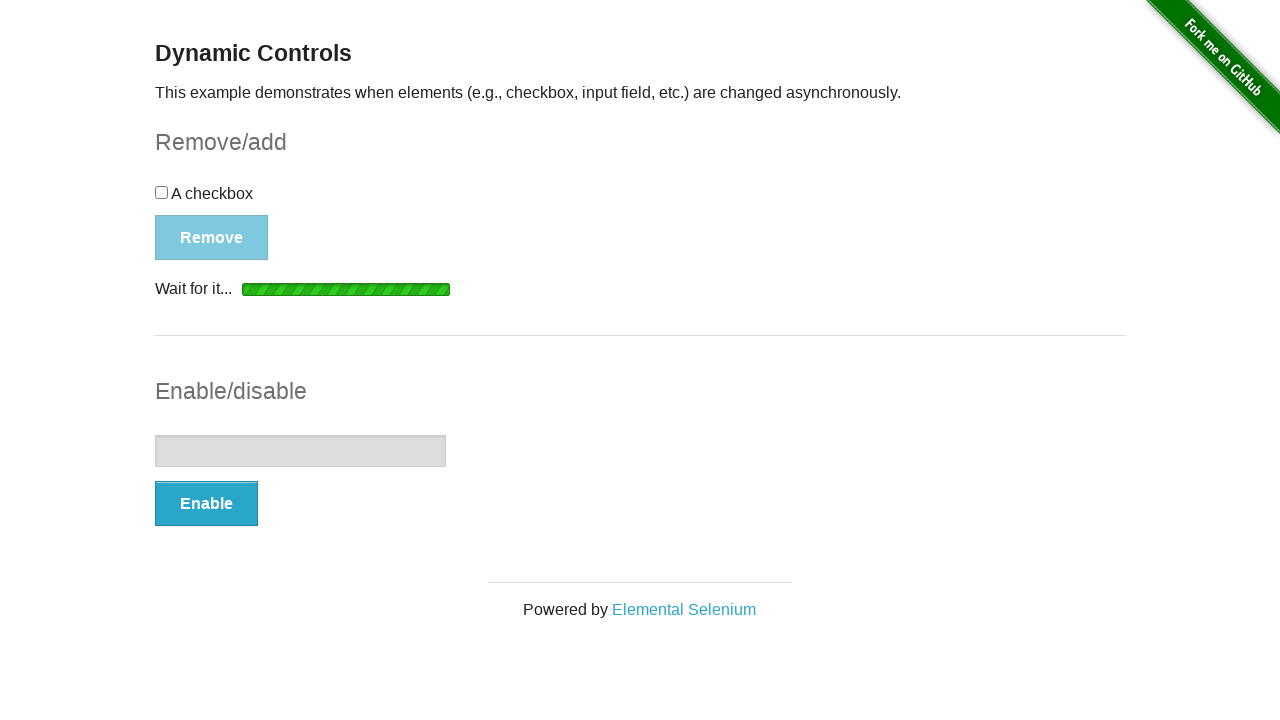

Waited for and found "It's gone!" message
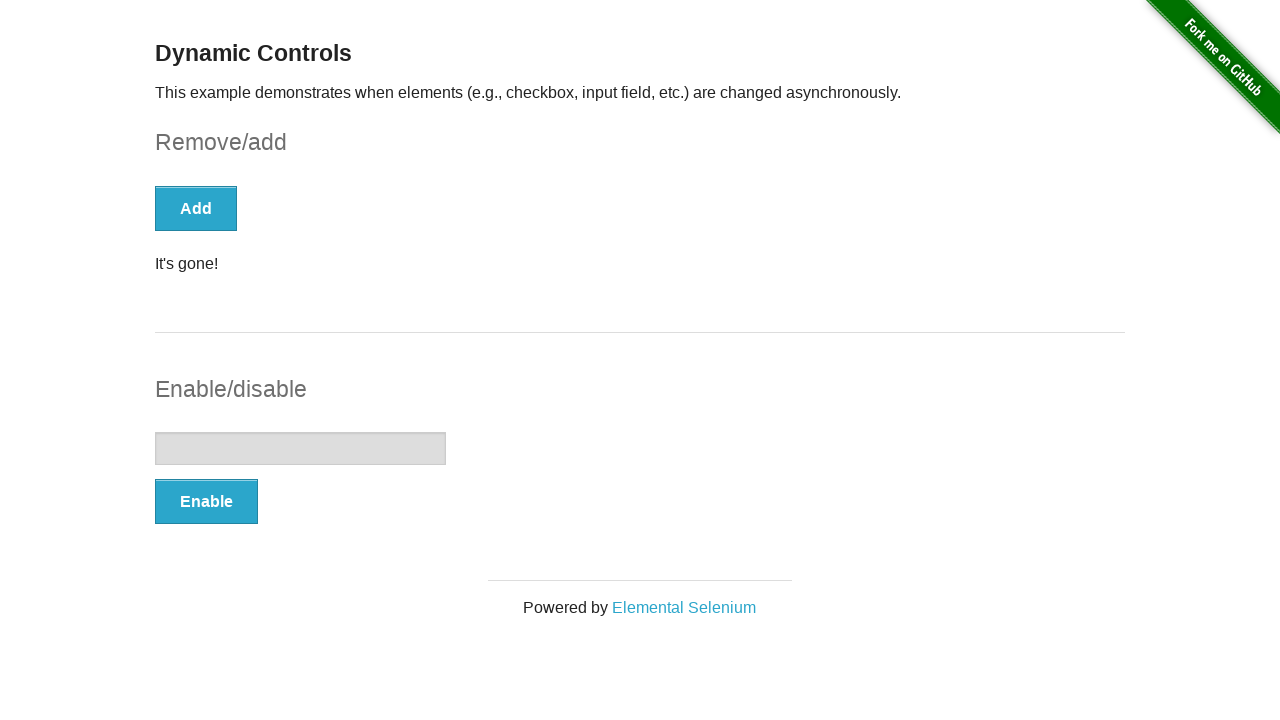

Verified "It's gone!" message is visible
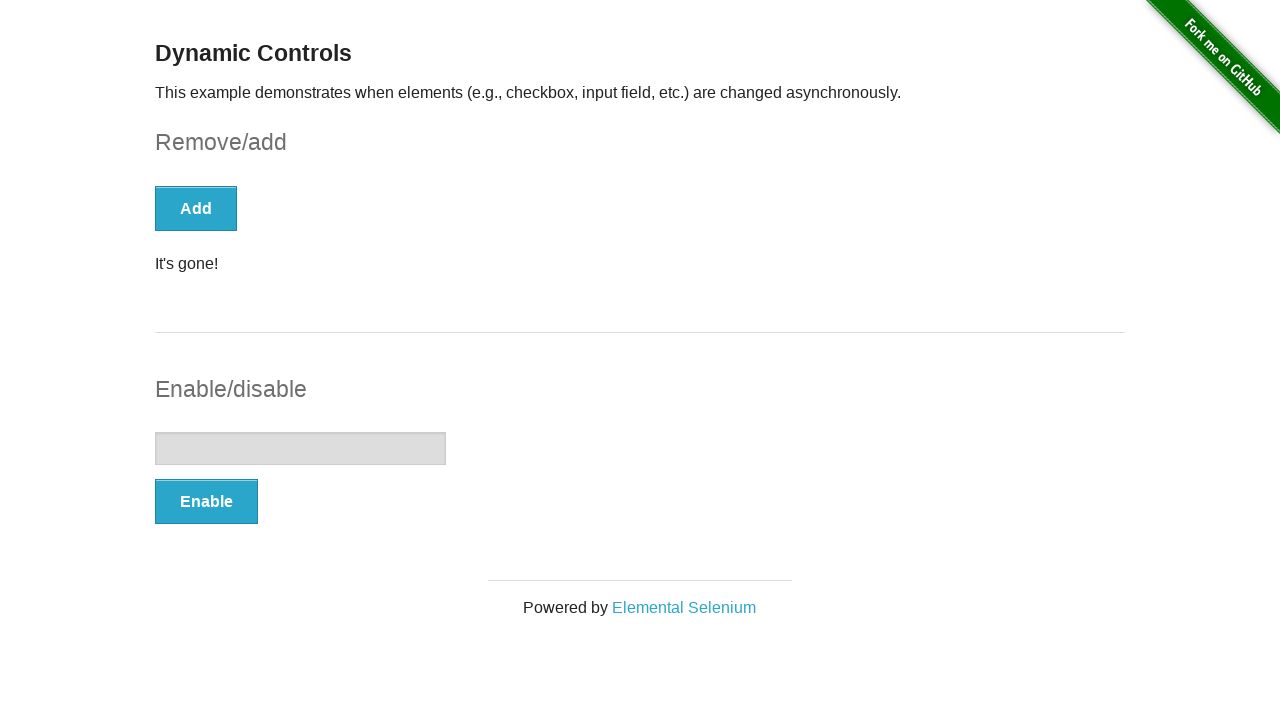

Clicked Add button to restore the dynamic control at (196, 208) on xpath=//button[text()='Add']
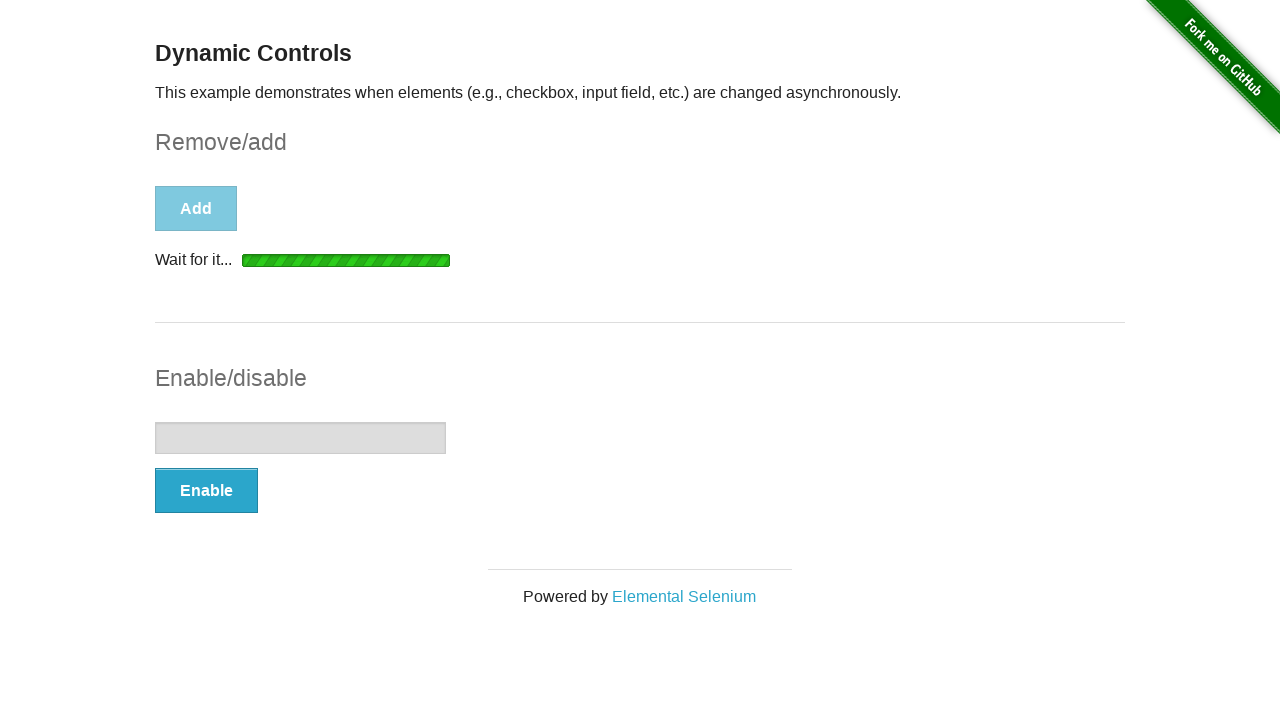

Waited for and found "It's back!" message
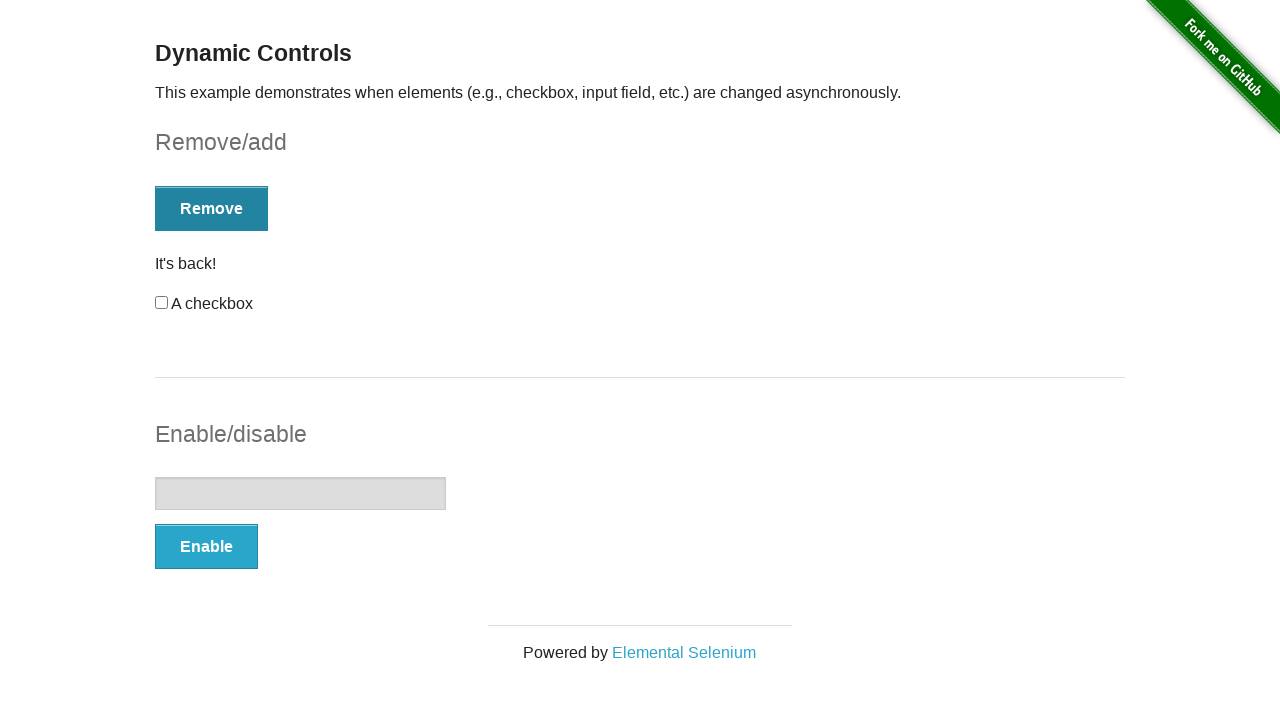

Verified "It's back!" message is visible
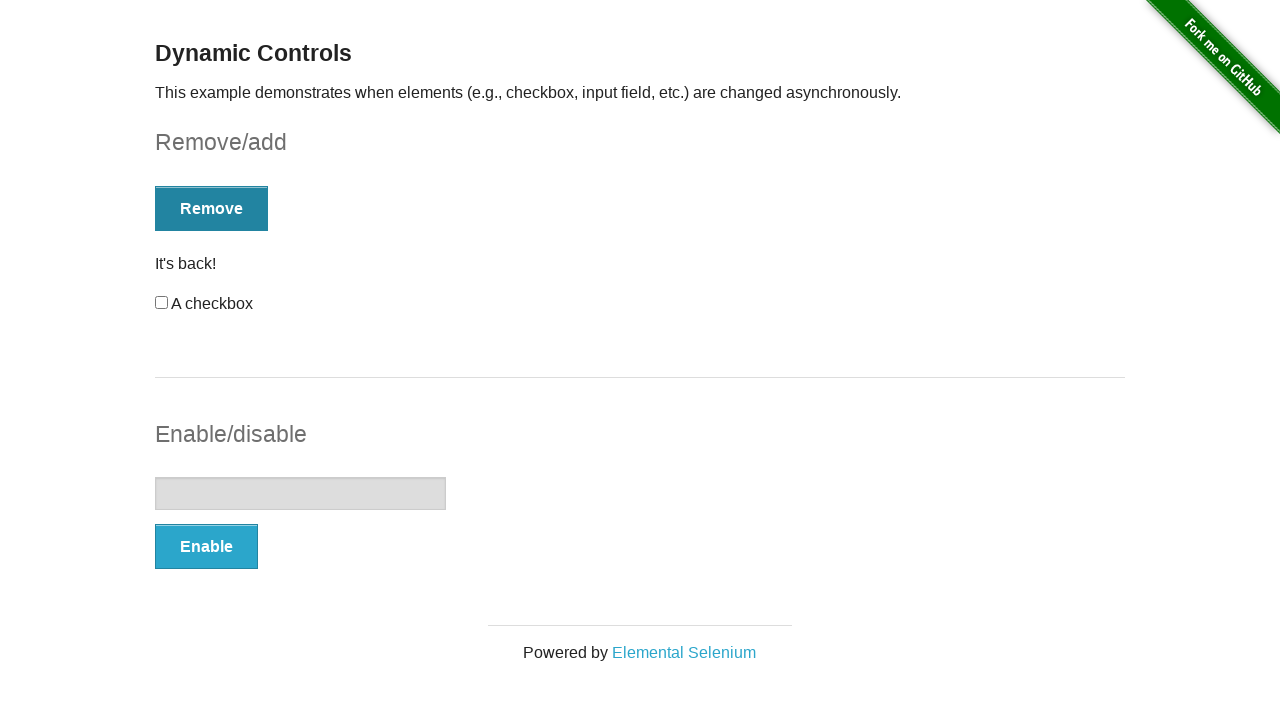

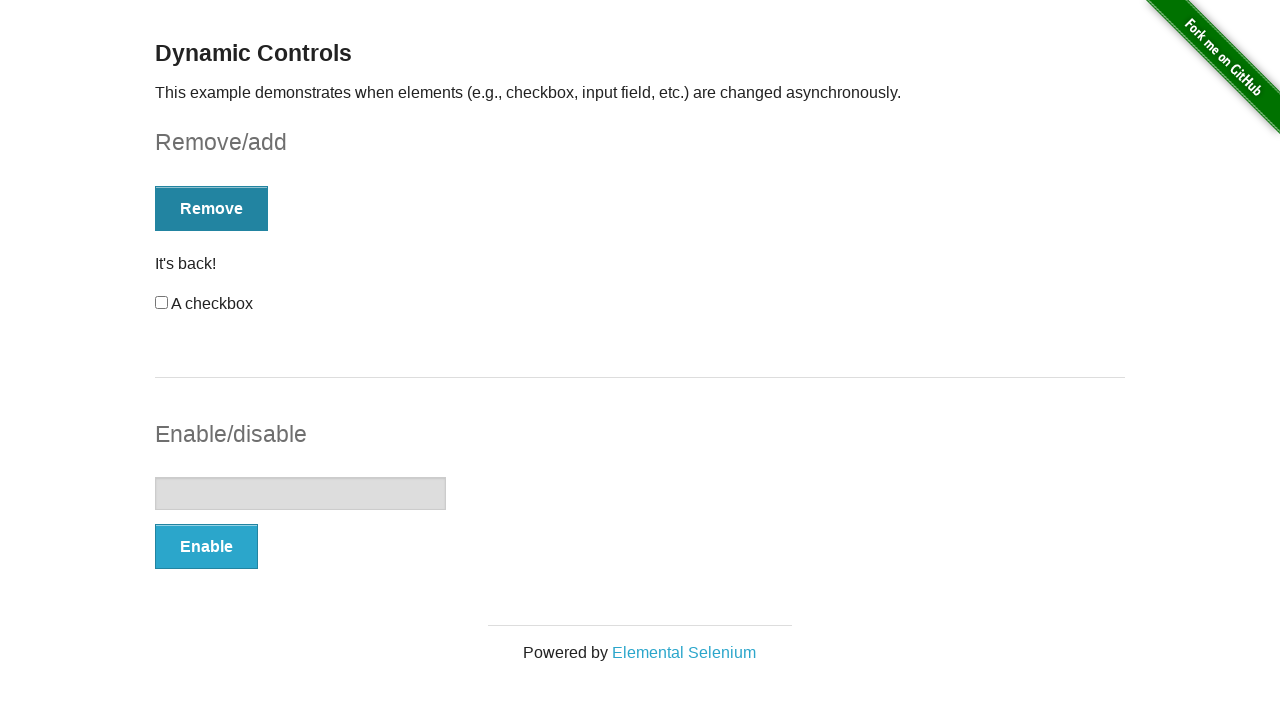